Tests JavaScript alert interactions including prompt alerts with text input

Starting URL: https://demoqa.com/alerts

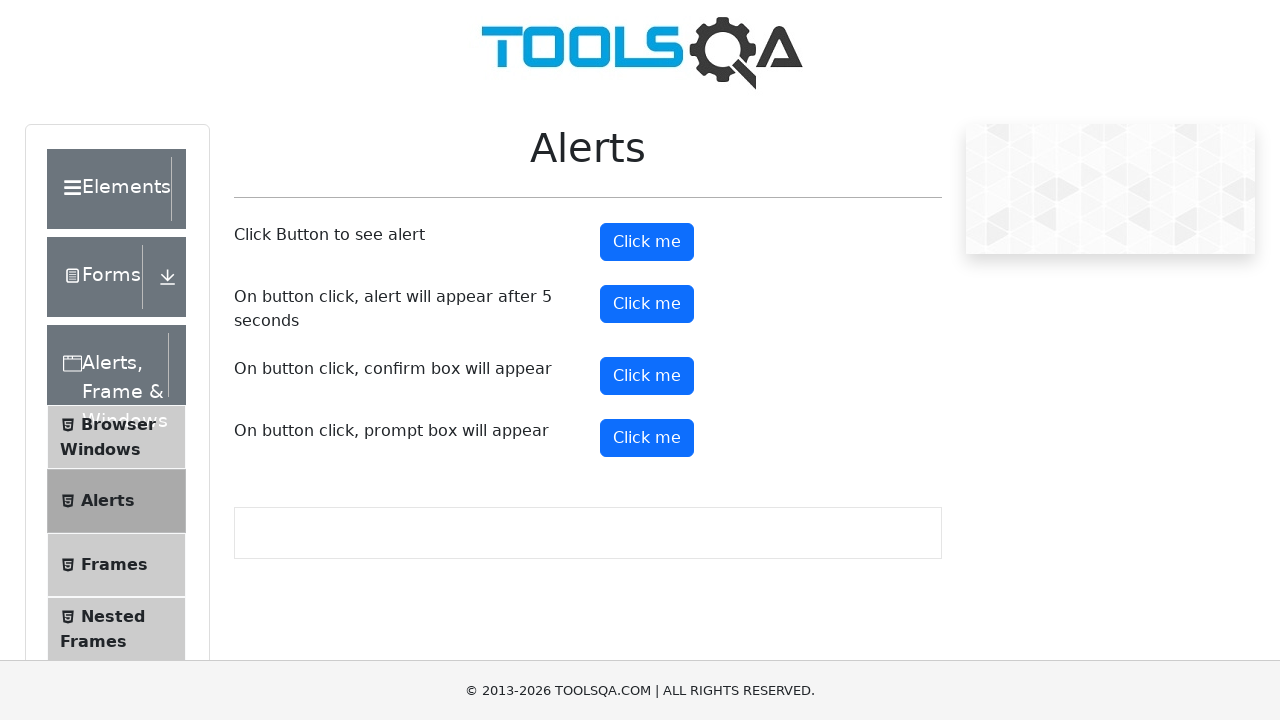

Set up dialog handler to accept prompt alert with text 'nishant'
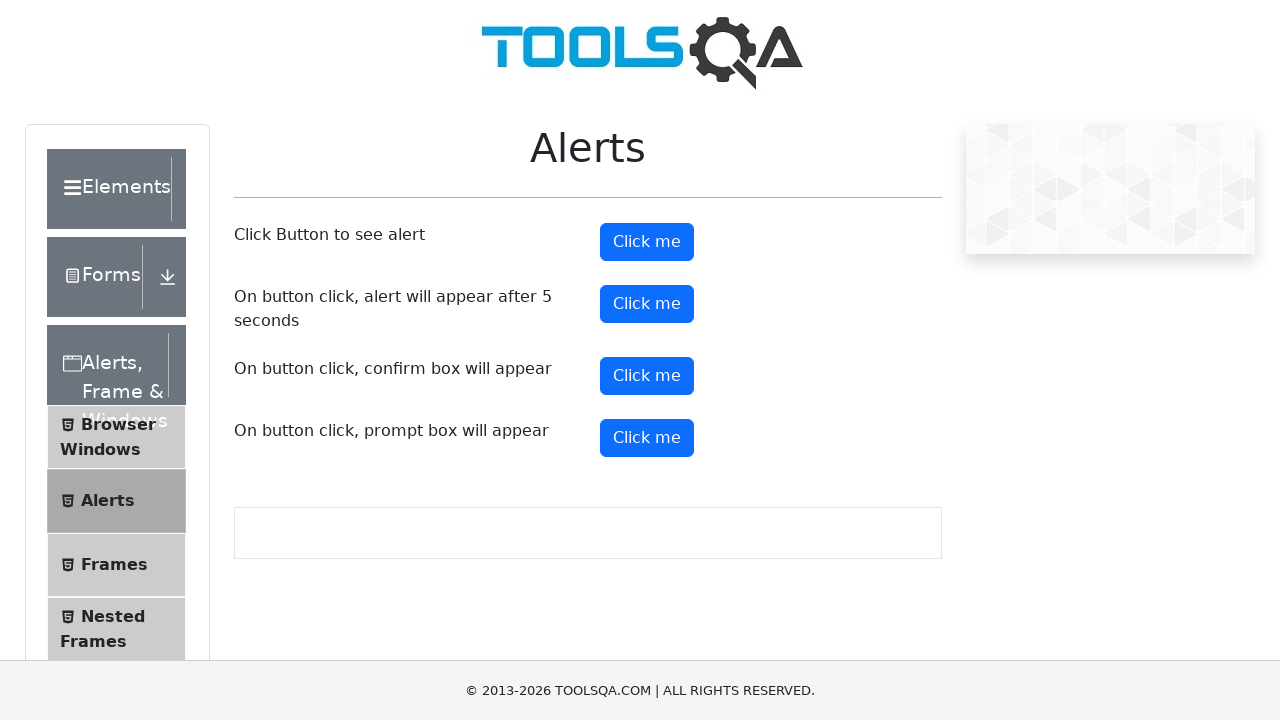

Clicked prompt button to trigger alert at (647, 438) on #promtButton
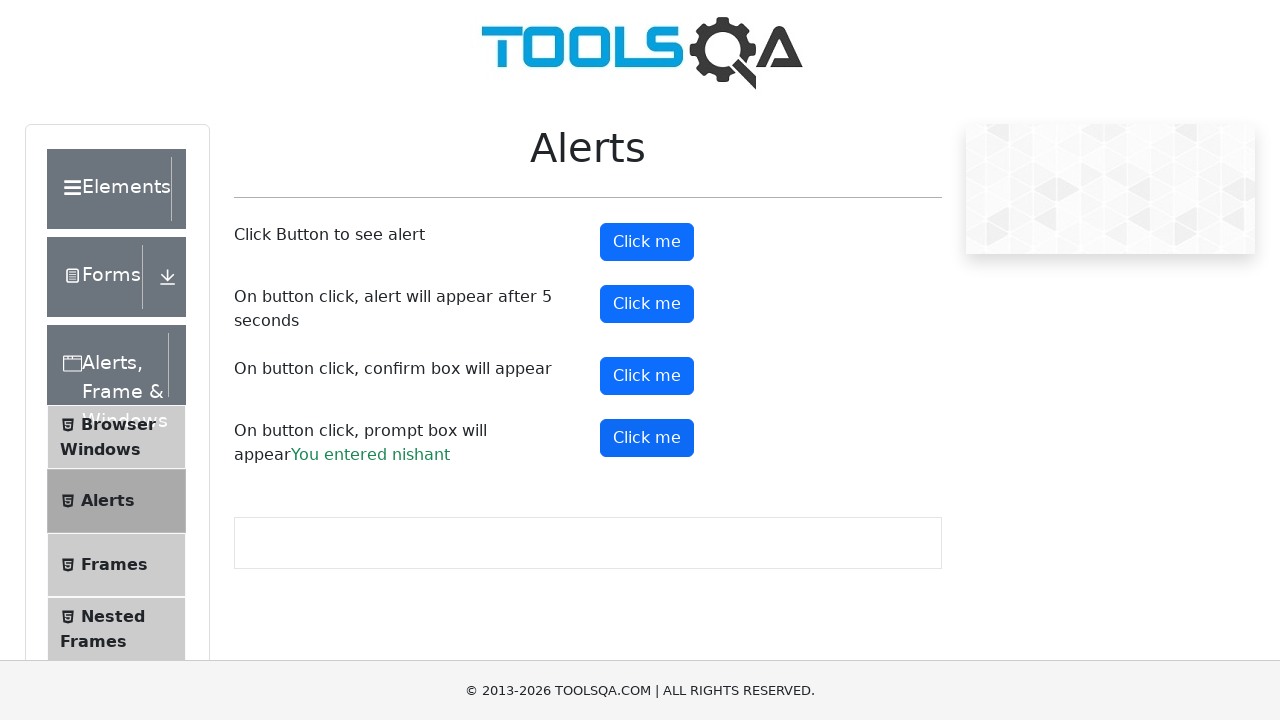

Prompt result appeared on page
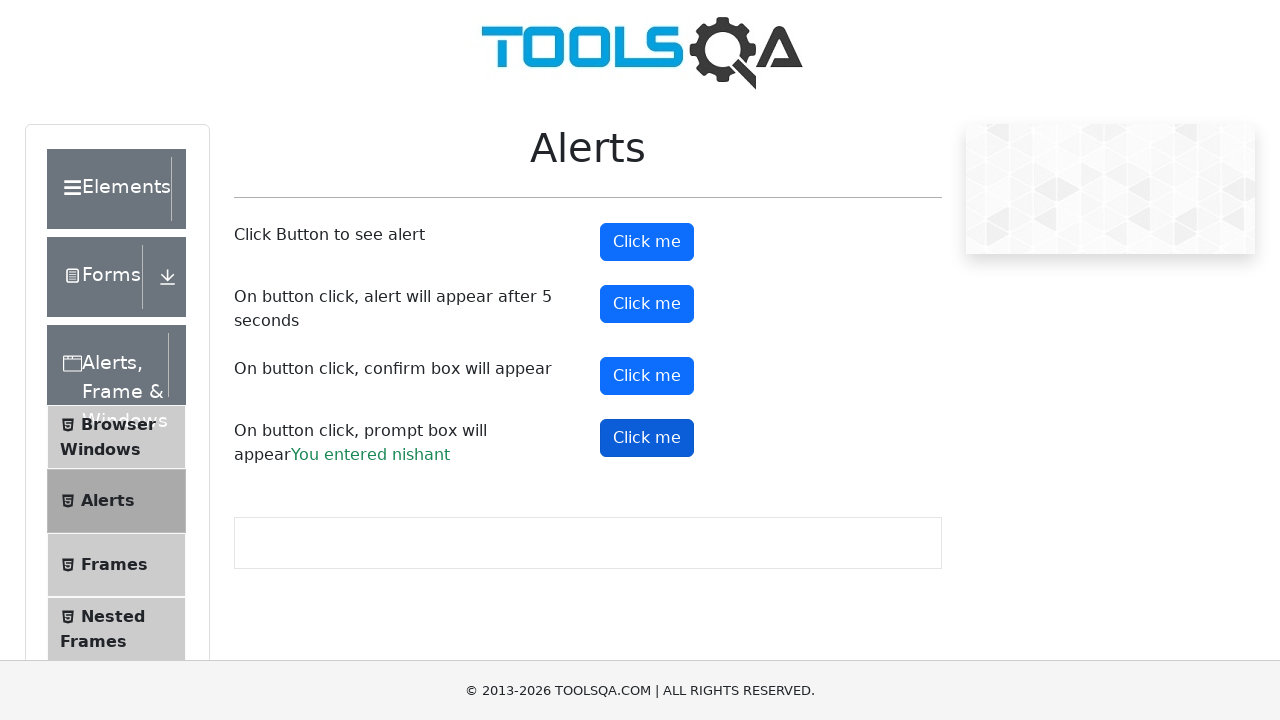

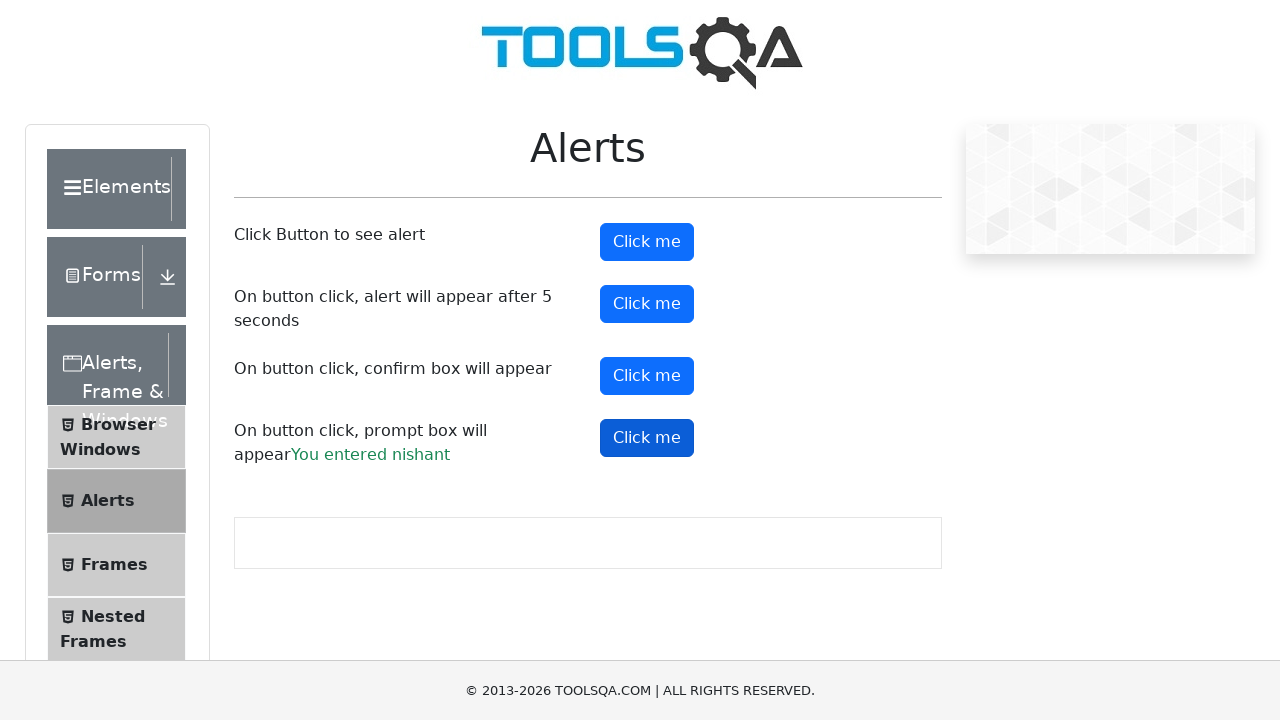